Tests filling a complete form, submitting it, and validating that a confirmation modal appears with the entered data

Starting URL: https://demoqa.com/automation-practice-form

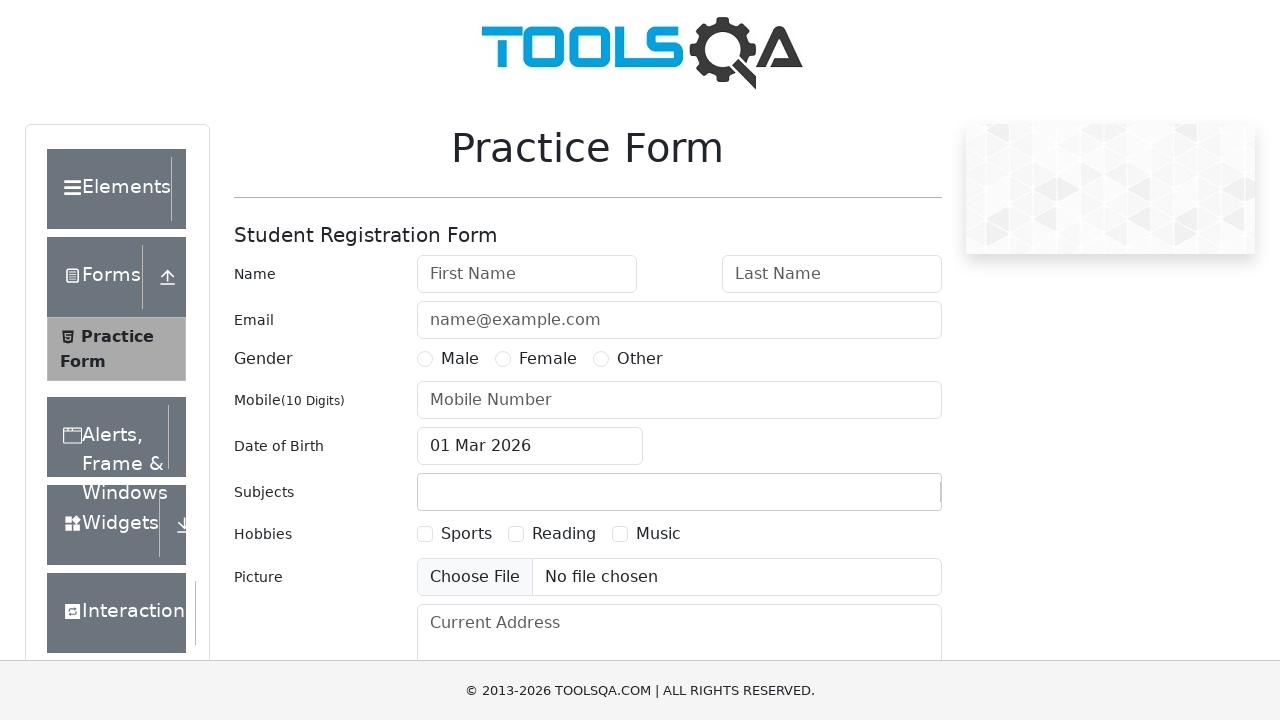

Filled first name field with 'Alex' on #firstName
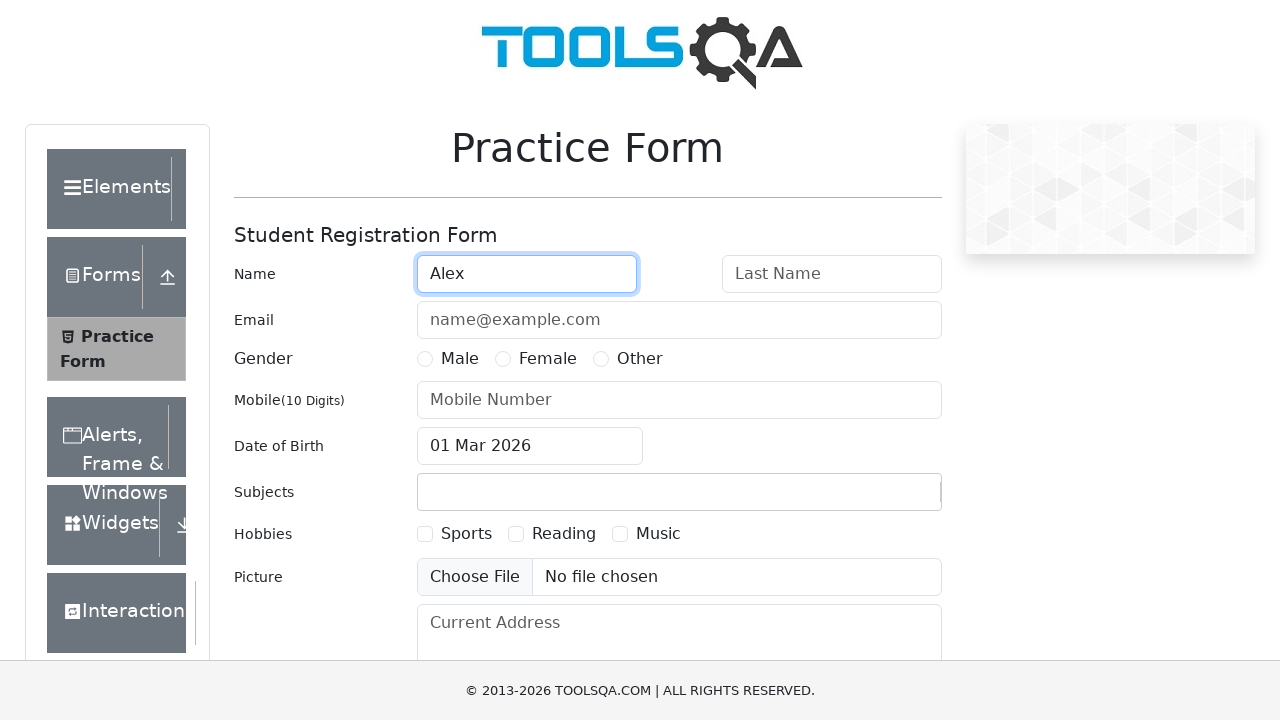

Filled last name field with 'Qwerty' on #lastName
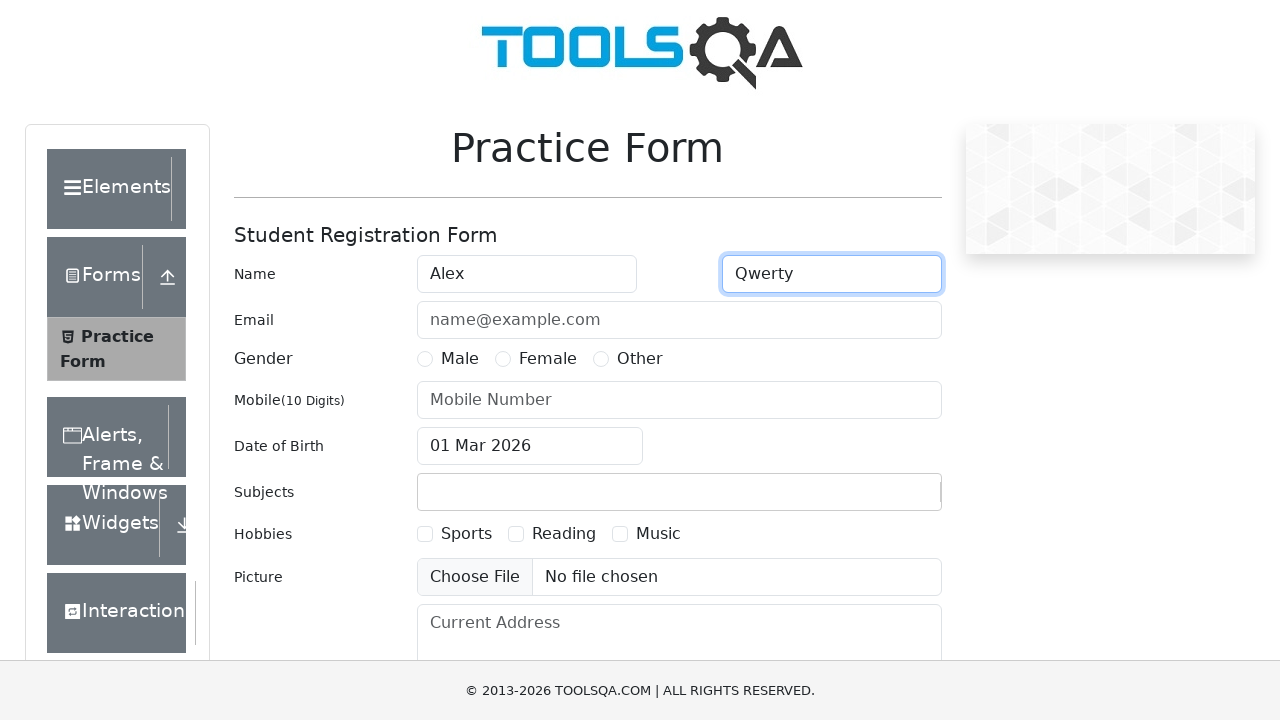

Filled email field with 'email@email.com' on #userEmail
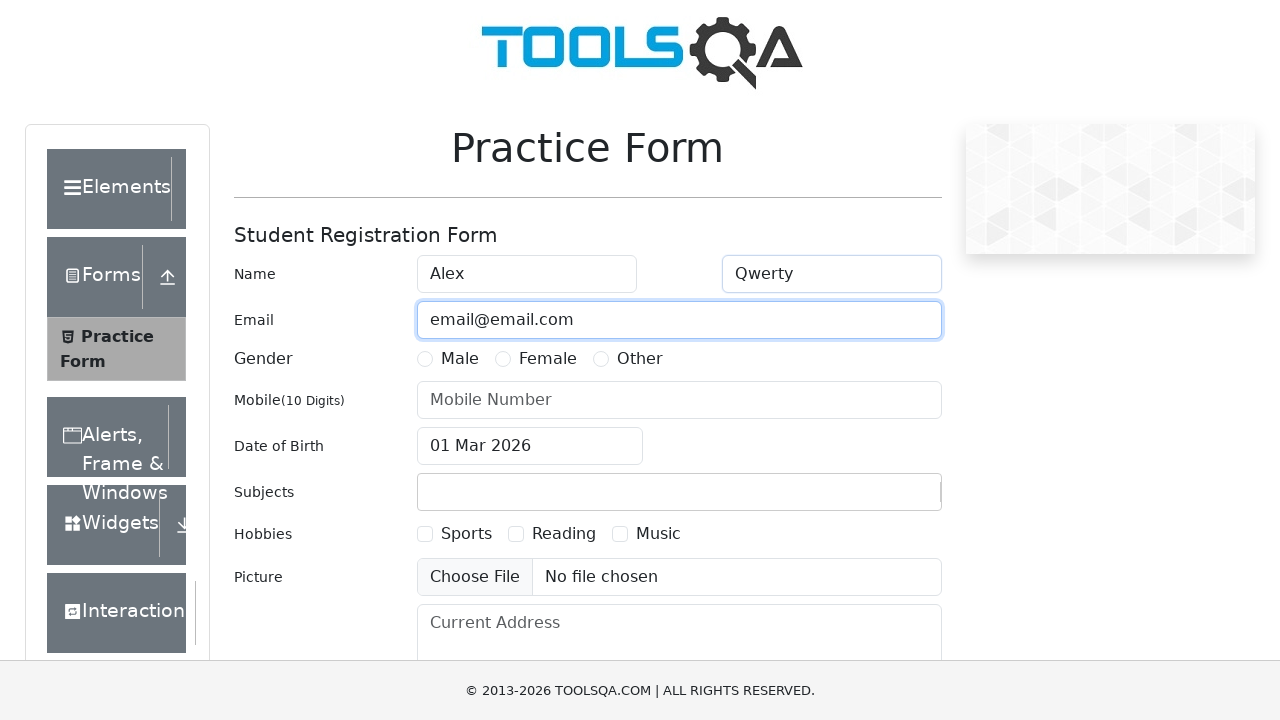

Filled mobile number field with '1234567899' on #userNumber
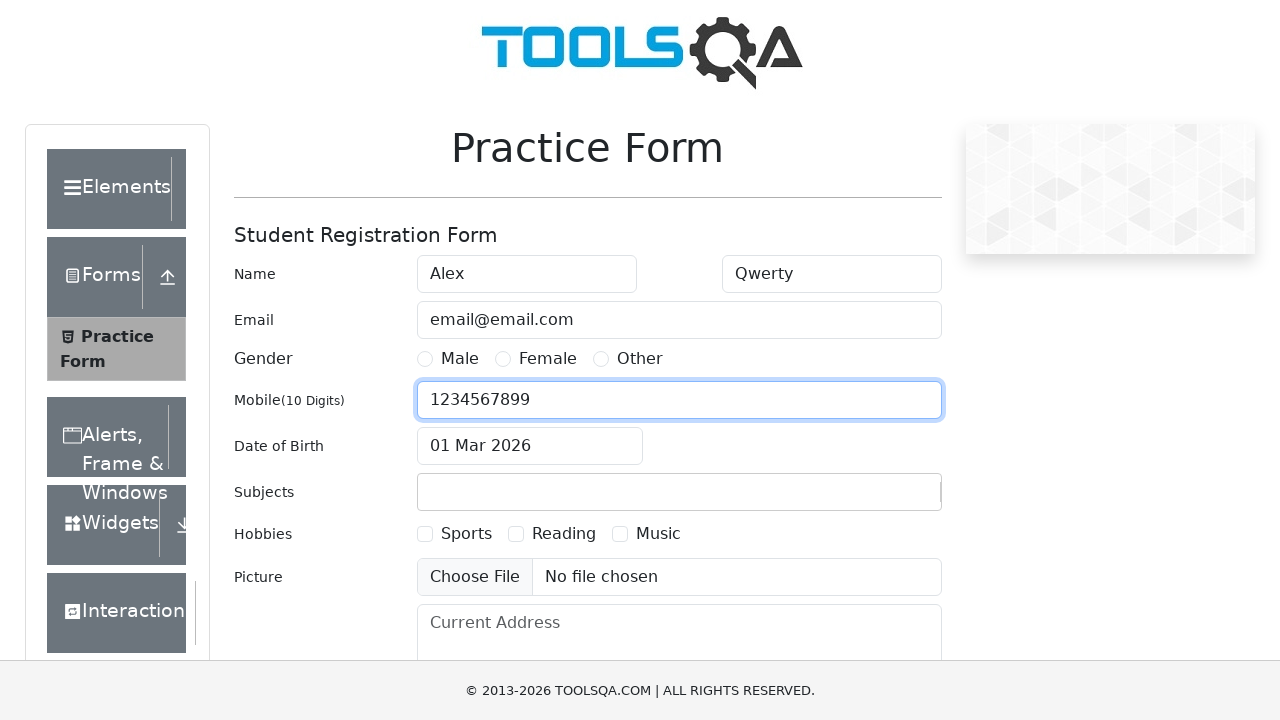

Filled subjects field with 'some subject' on #subjectsInput
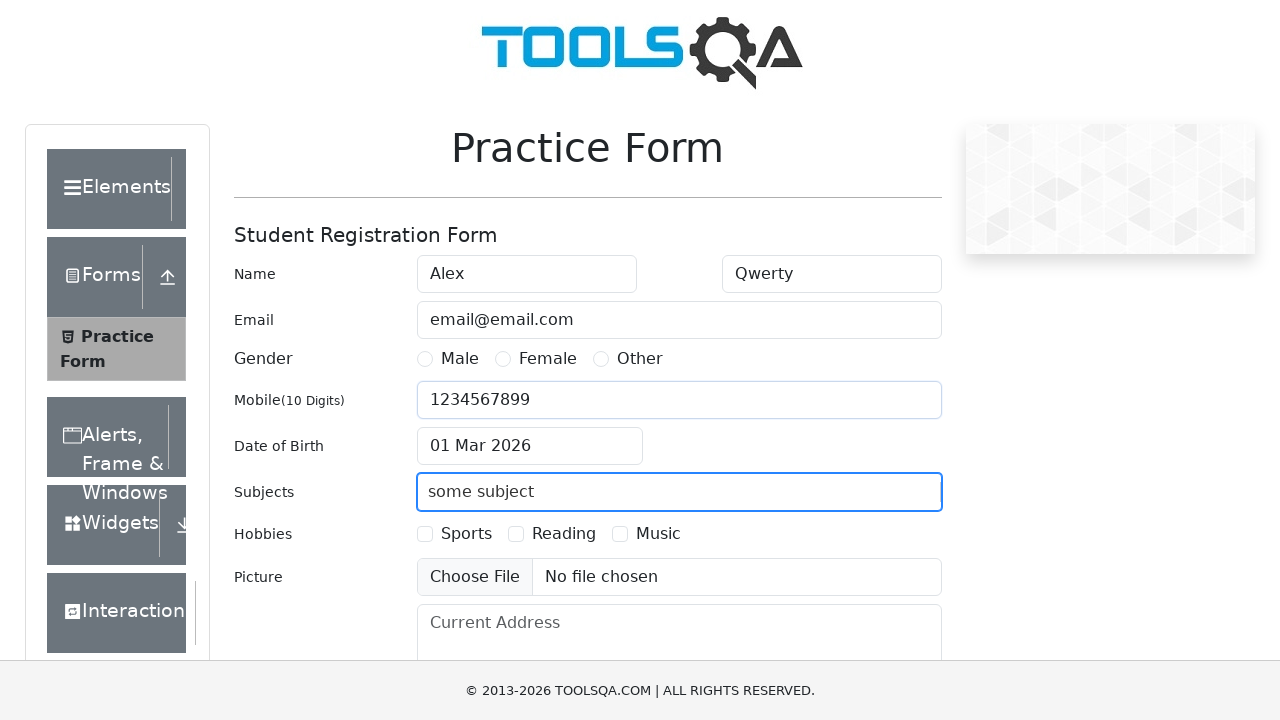

Pressed Enter to confirm subject entry
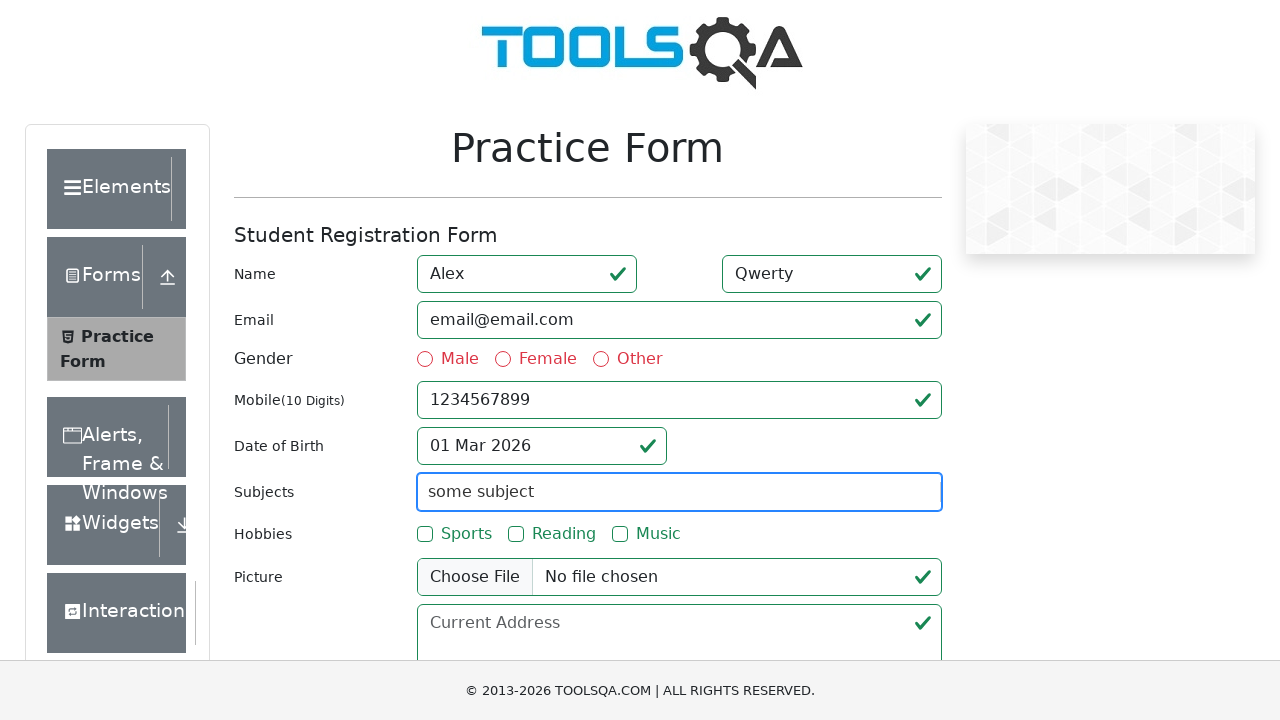

Selected 'Male' gender option at (460, 359) on label[for='gender-radio-1']
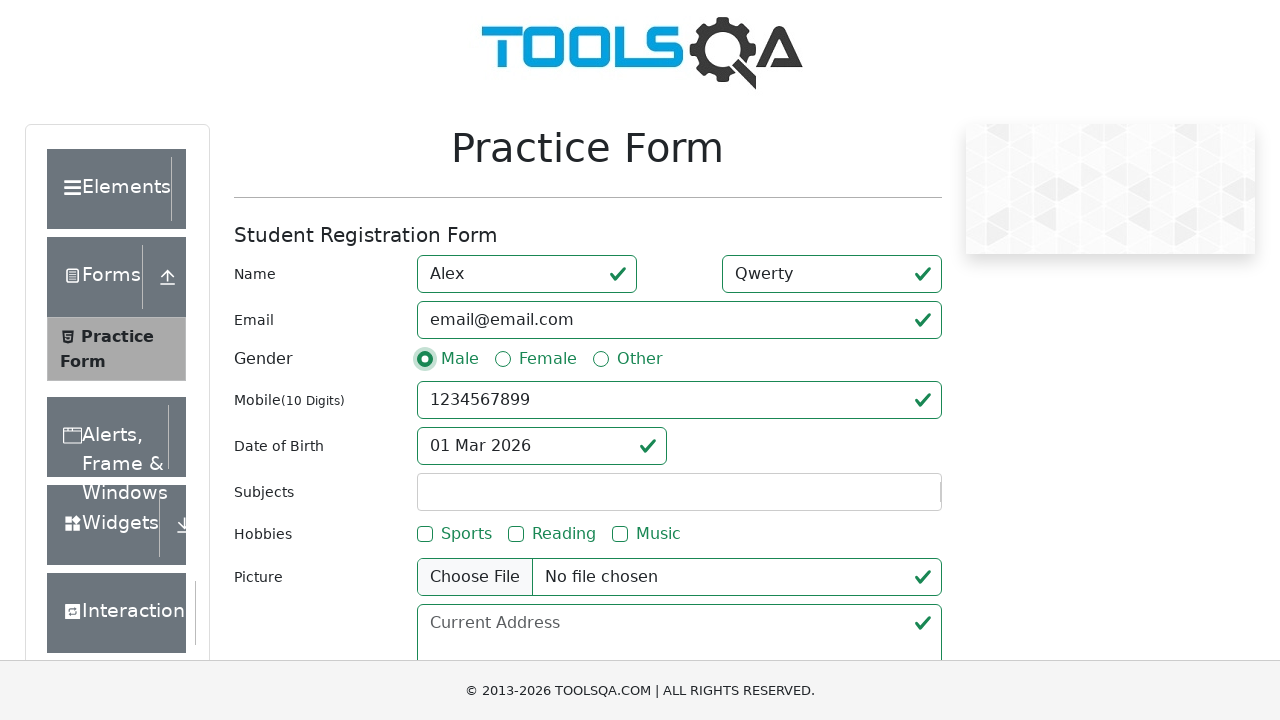

Clicked submit button to submit the form at (885, 499) on #submit
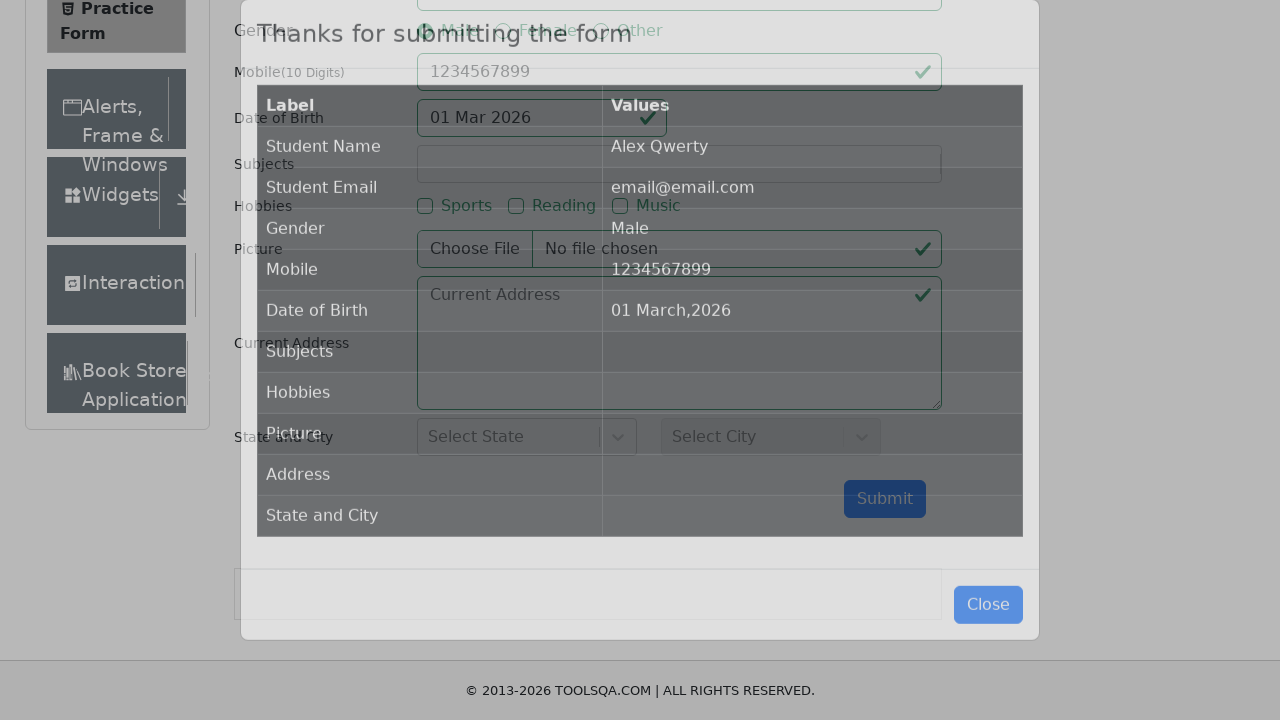

Confirmation modal appeared with entered data
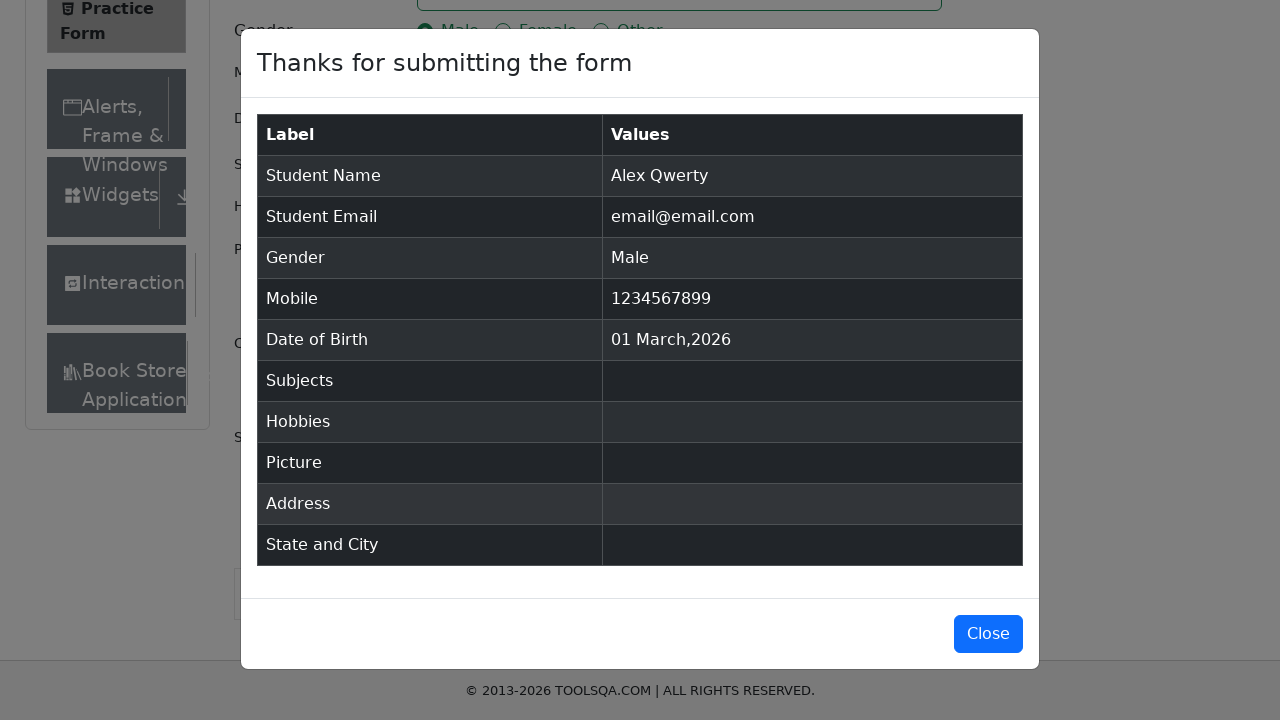

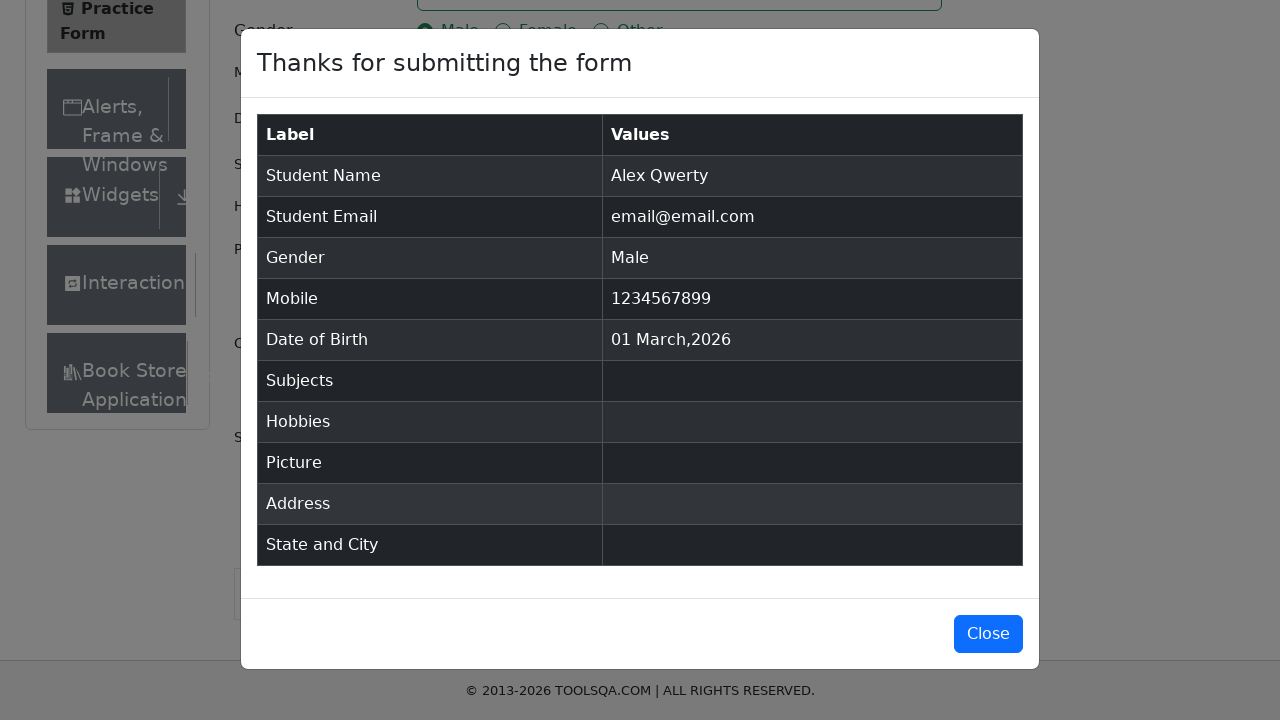